Tests checkbox functionality by randomly selecting one of the available checkboxes

Starting URL: https://codenboxautomationlab.com/practice/

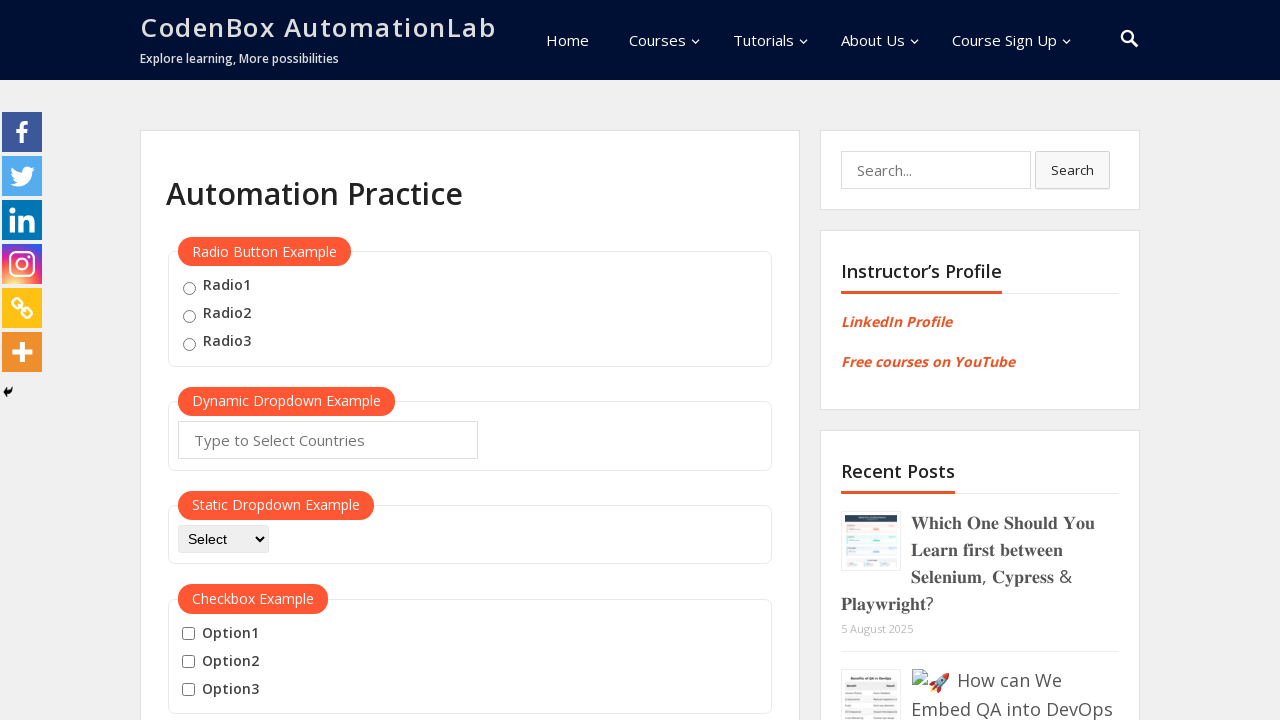

Located all available checkboxes on the practice page
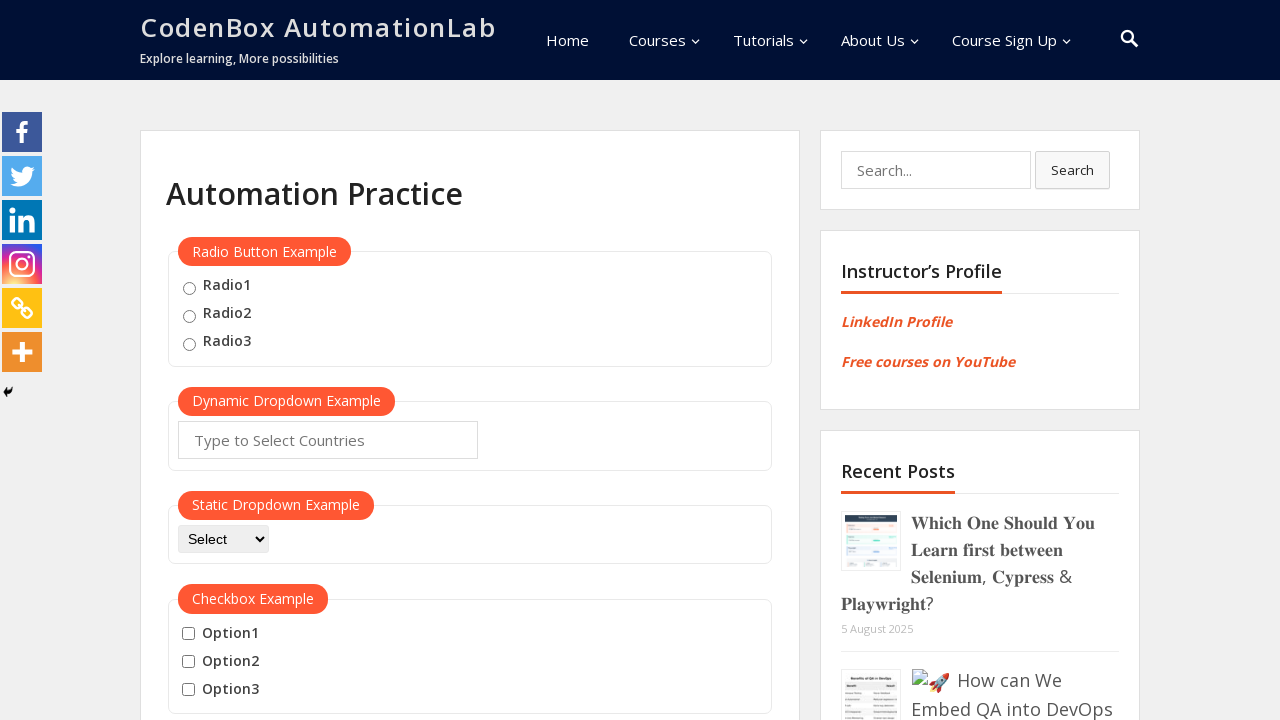

Randomly selected checkbox at index 2
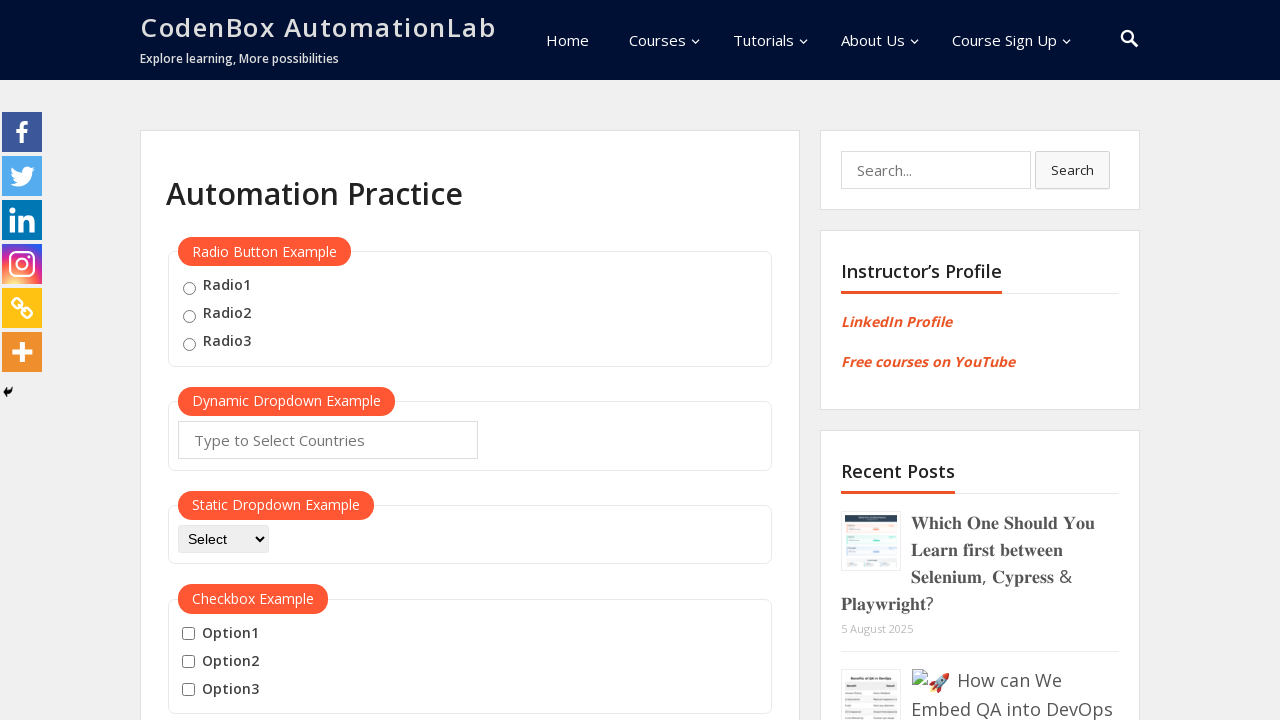

Clicked the randomly selected checkbox at index 2 at (188, 690) on #checkbox-example input >> nth=2
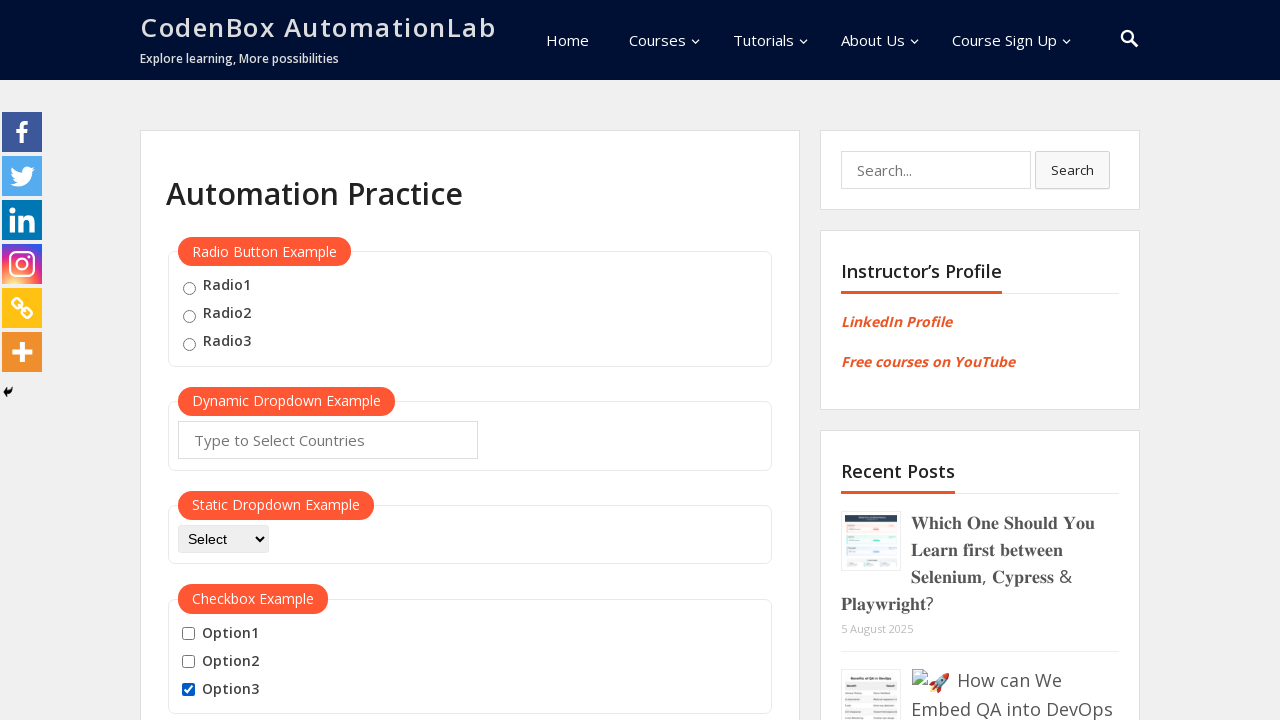

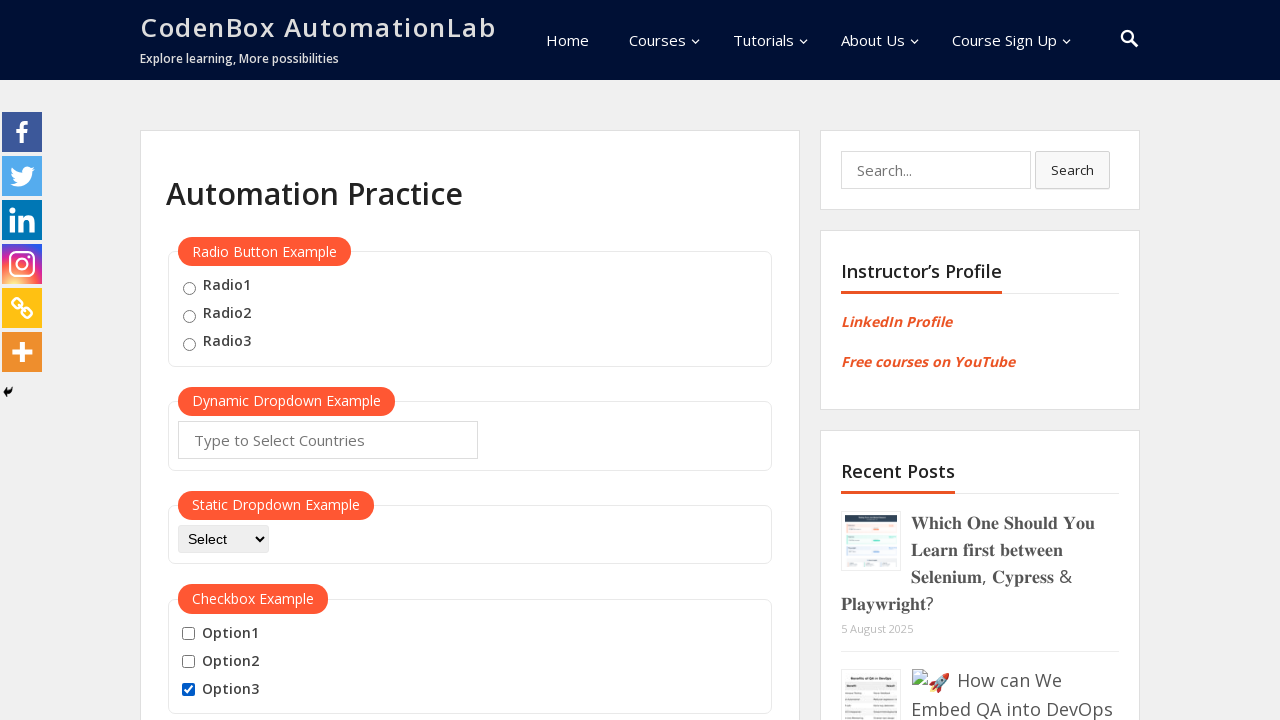